Navigates to Browse Languages and clicks on languages starting with 0 to verify there are 10 languages listed

Starting URL: http://www.99-bottles-of-beer.net/

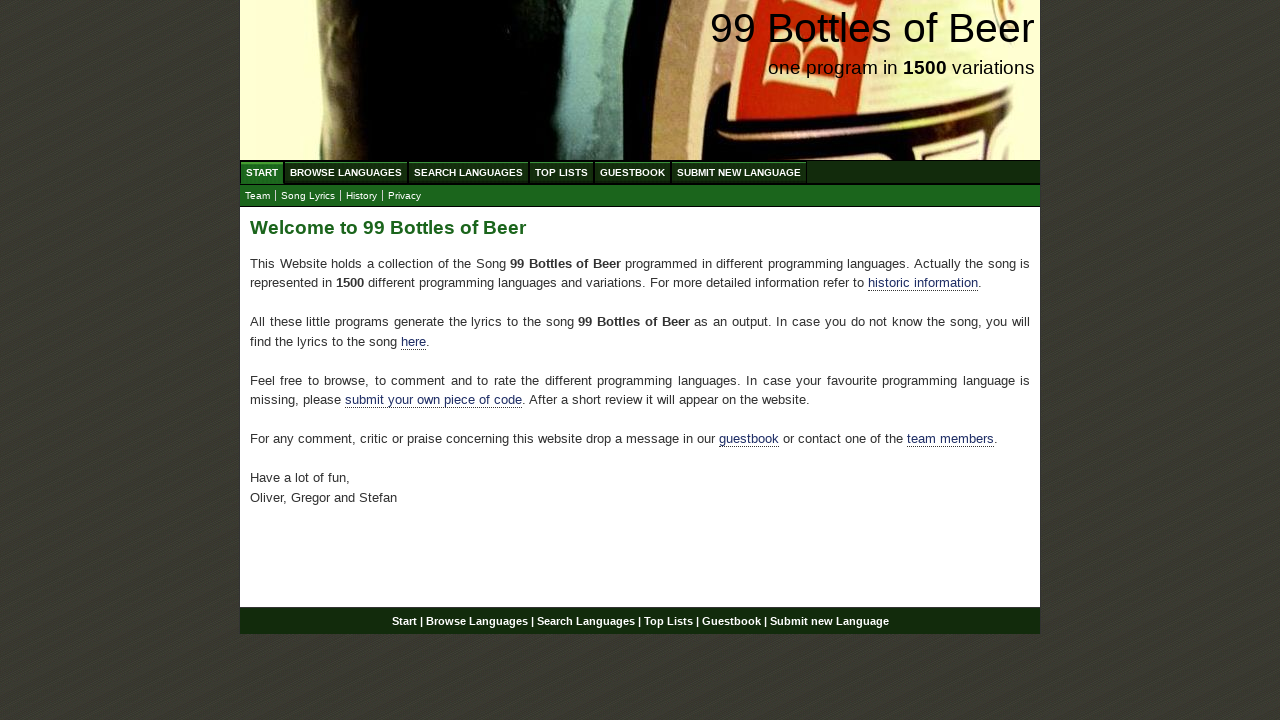

Clicked on Browse Languages link at (346, 172) on #menu a[href='/abc.html']
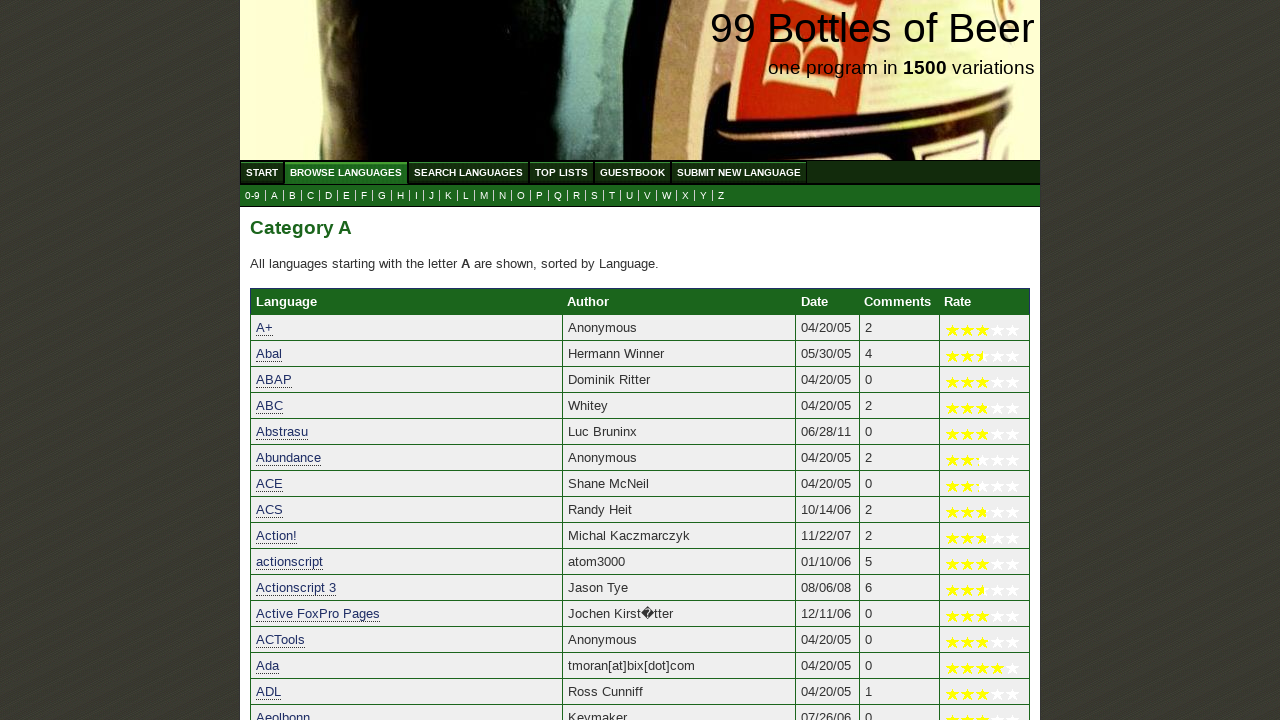

Clicked on languages starting with 0-9 at (252, 196) on a[href='0.html']
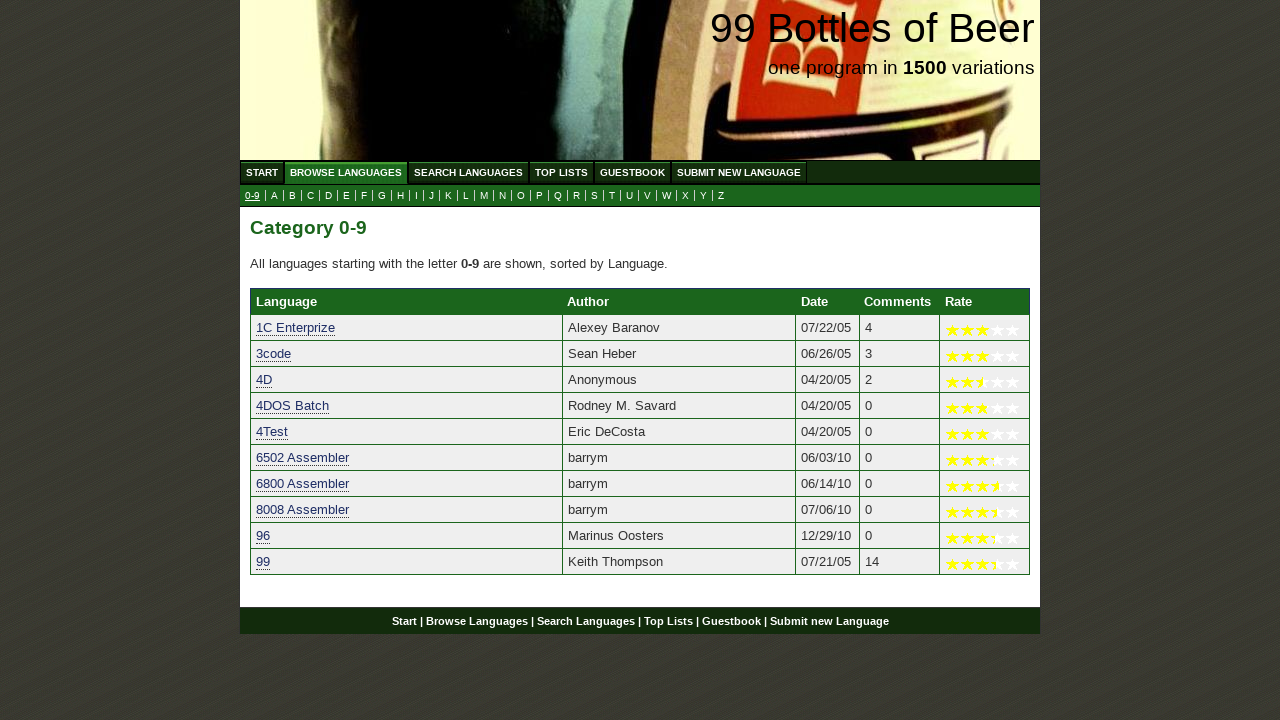

Results table loaded with language entries
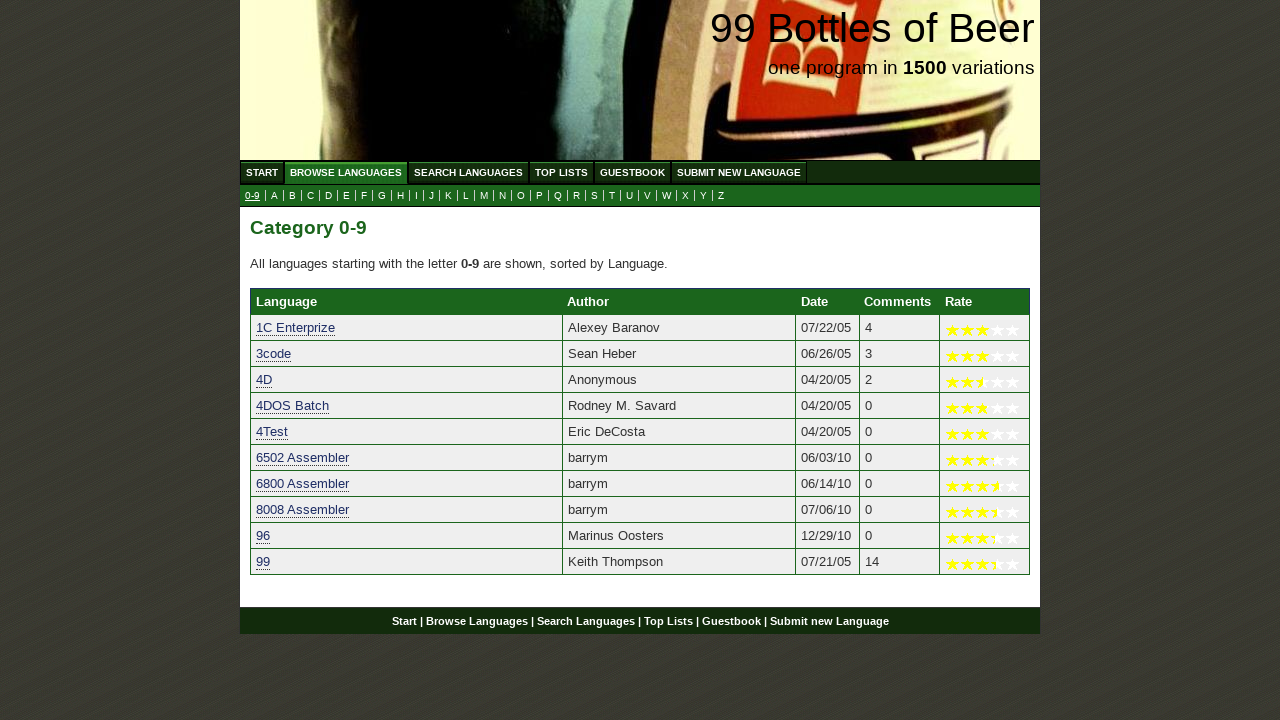

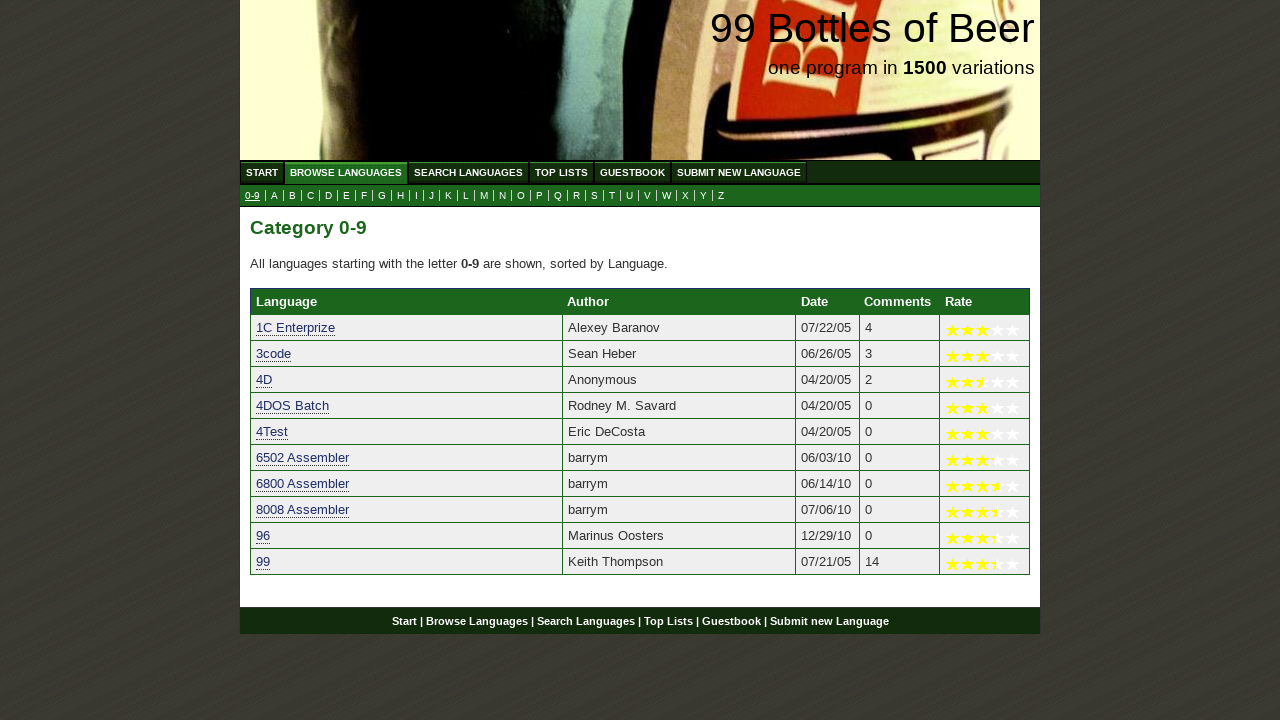